Tests handling of stale element reference by entering text in an email field, refreshing the page, re-finding the element, and entering text again

Starting URL: https://naveenautomationlabs.com/opencart/index.php?route=account/login

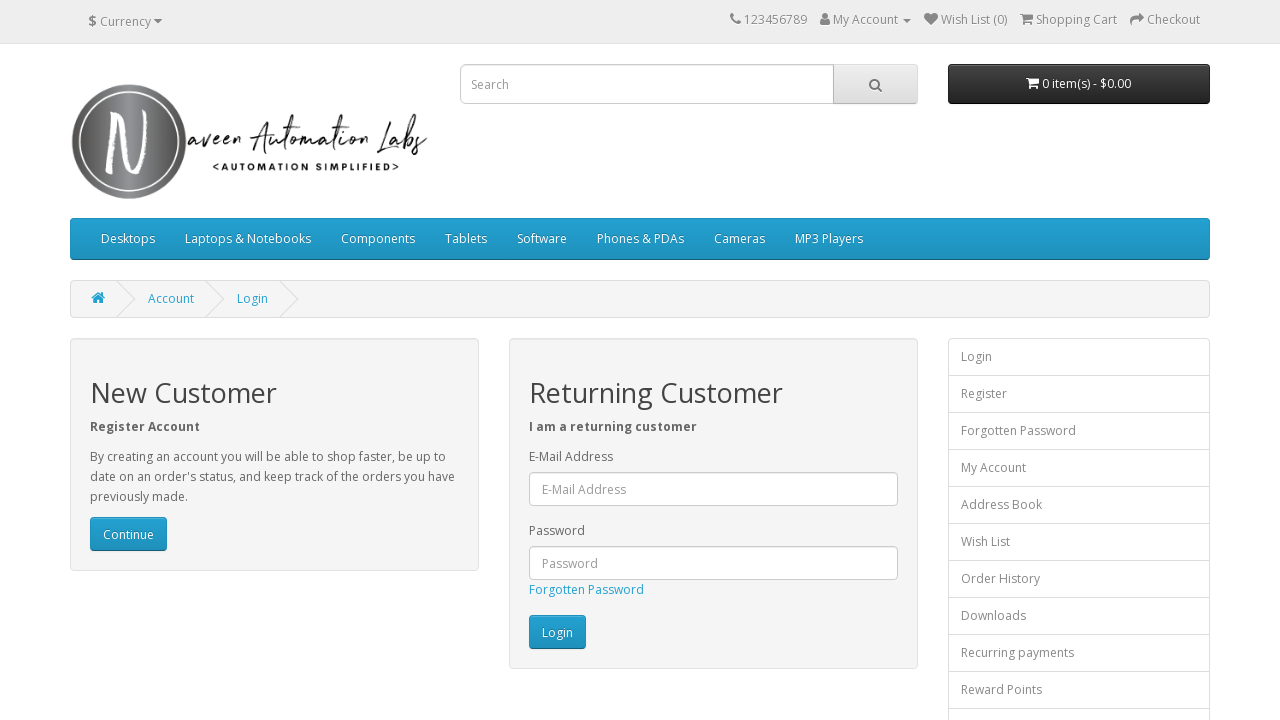

Filled email field with 'srinvas' on #input-email
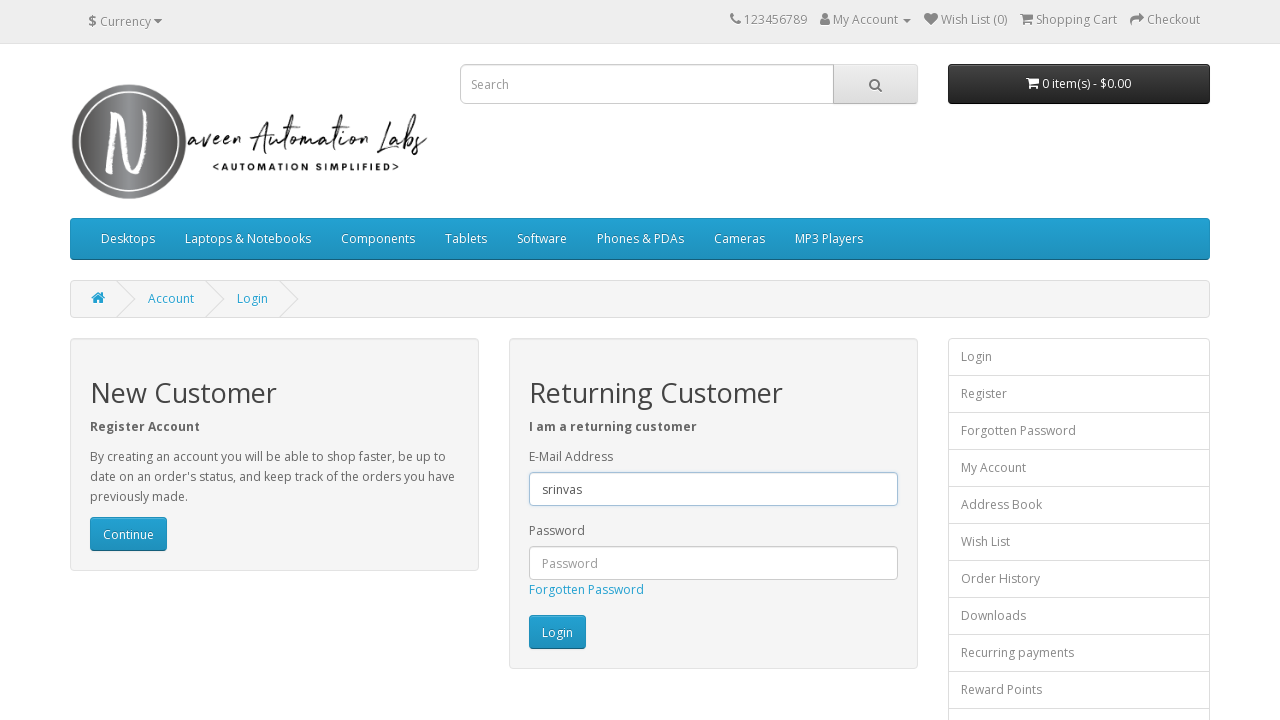

Refreshed the page to simulate stale element reference
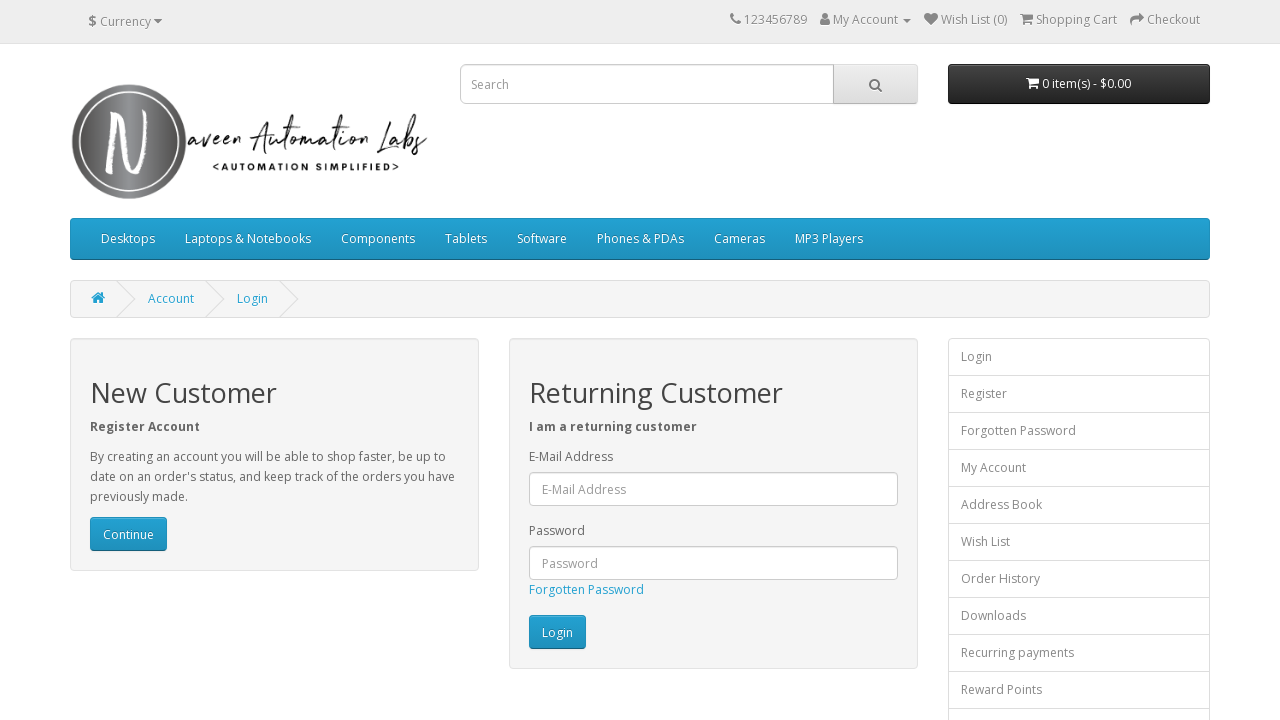

Re-filled email field with 'sai' after page refresh on #input-email
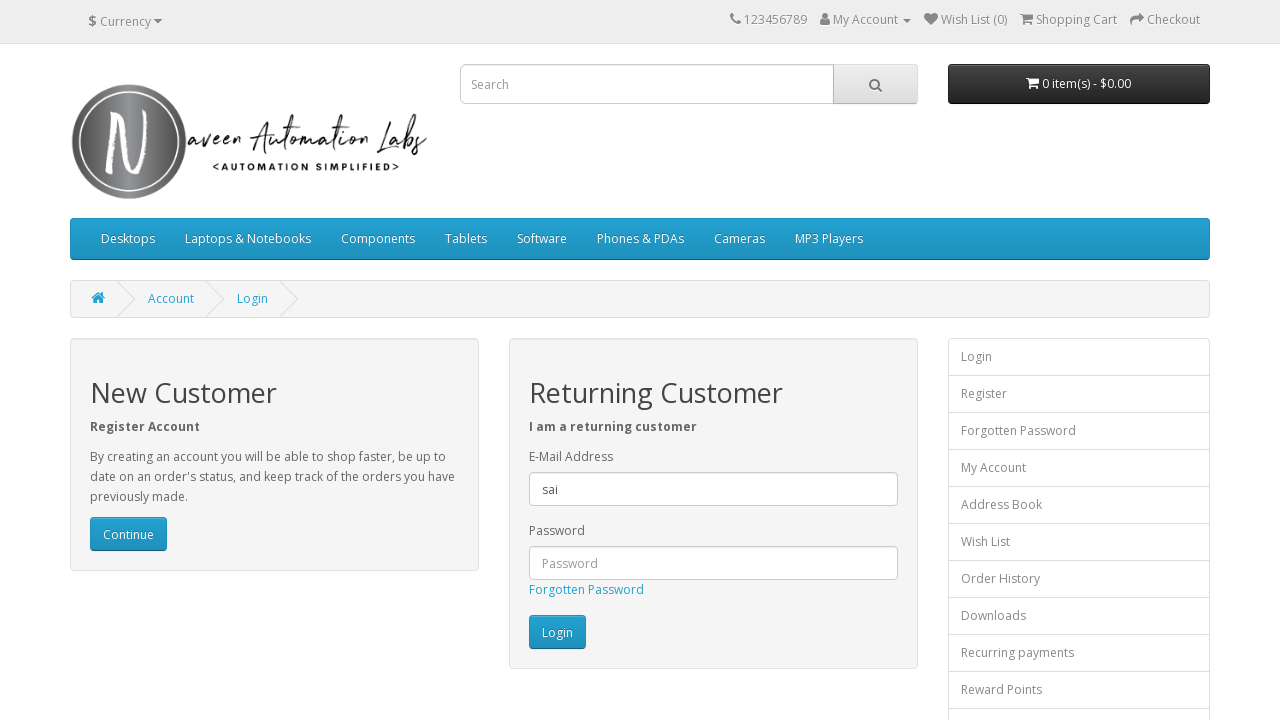

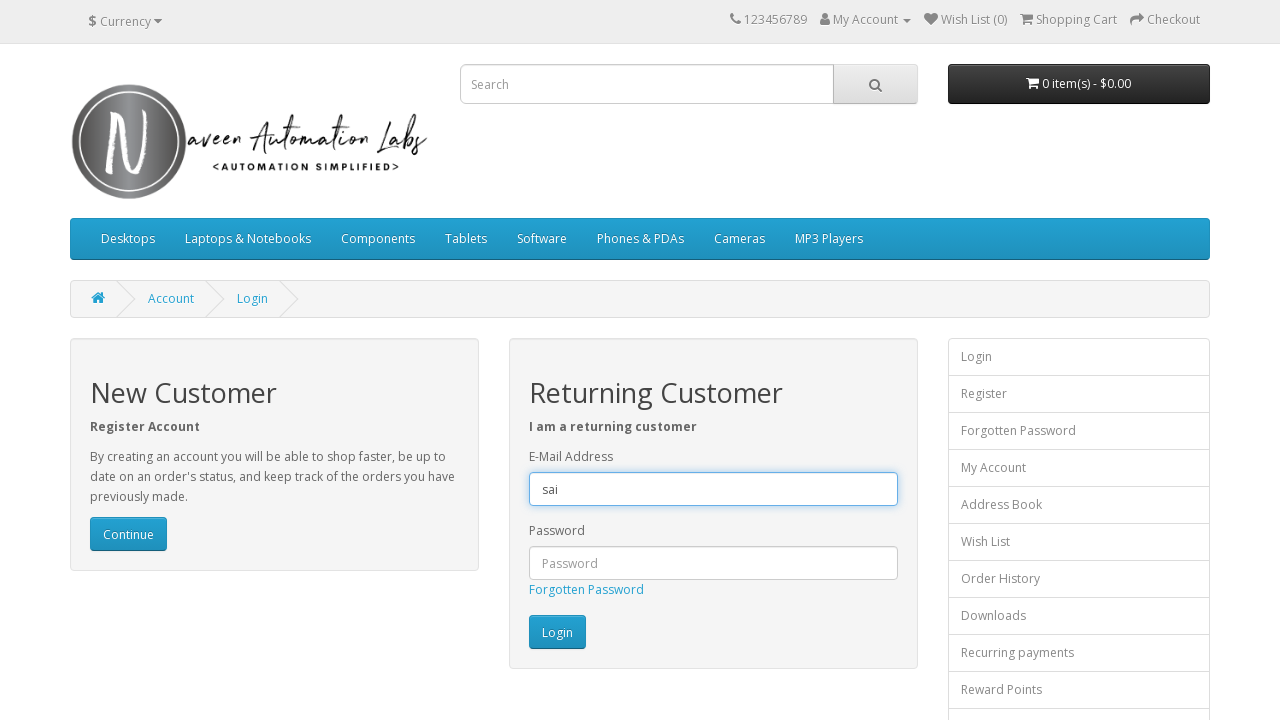